Tests dynamic controls by removing/adding checkbox and enabling/disabling text input

Starting URL: https://the-internet.herokuapp.com/dynamic_controls

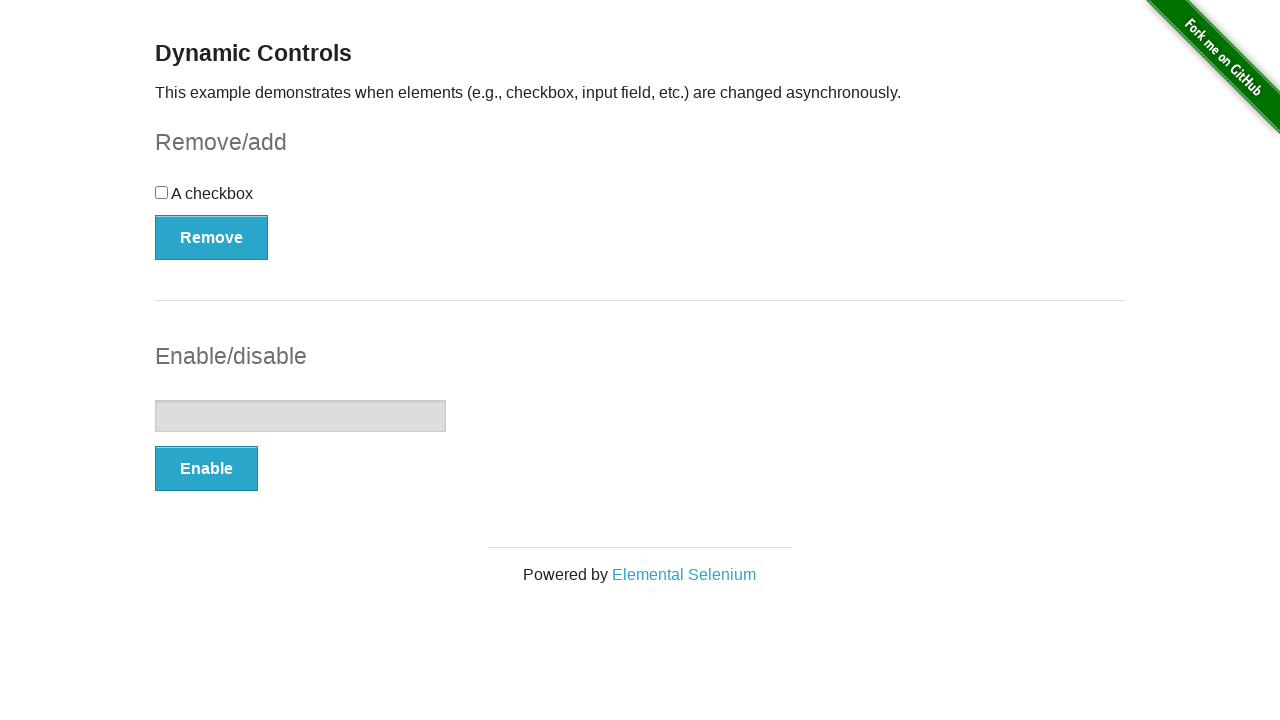

Navigated to dynamic controls page
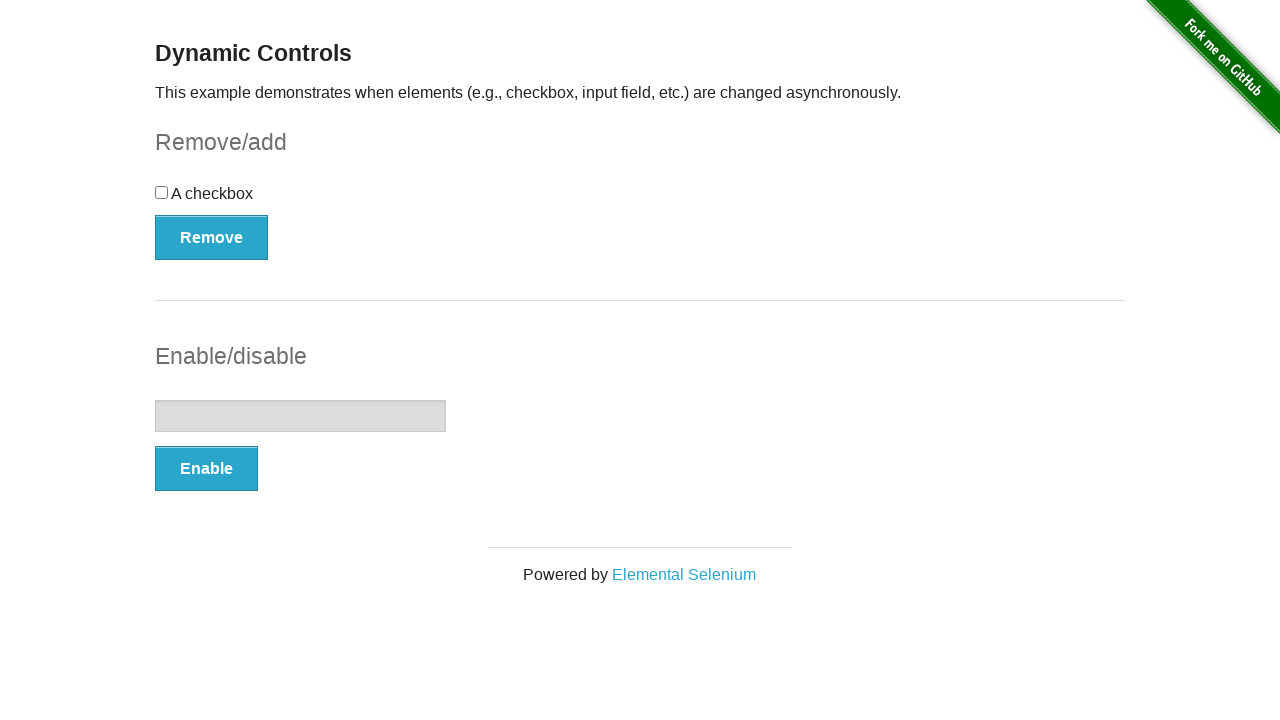

Clicked Remove button to remove checkbox at (212, 237) on button:has-text('Remove')
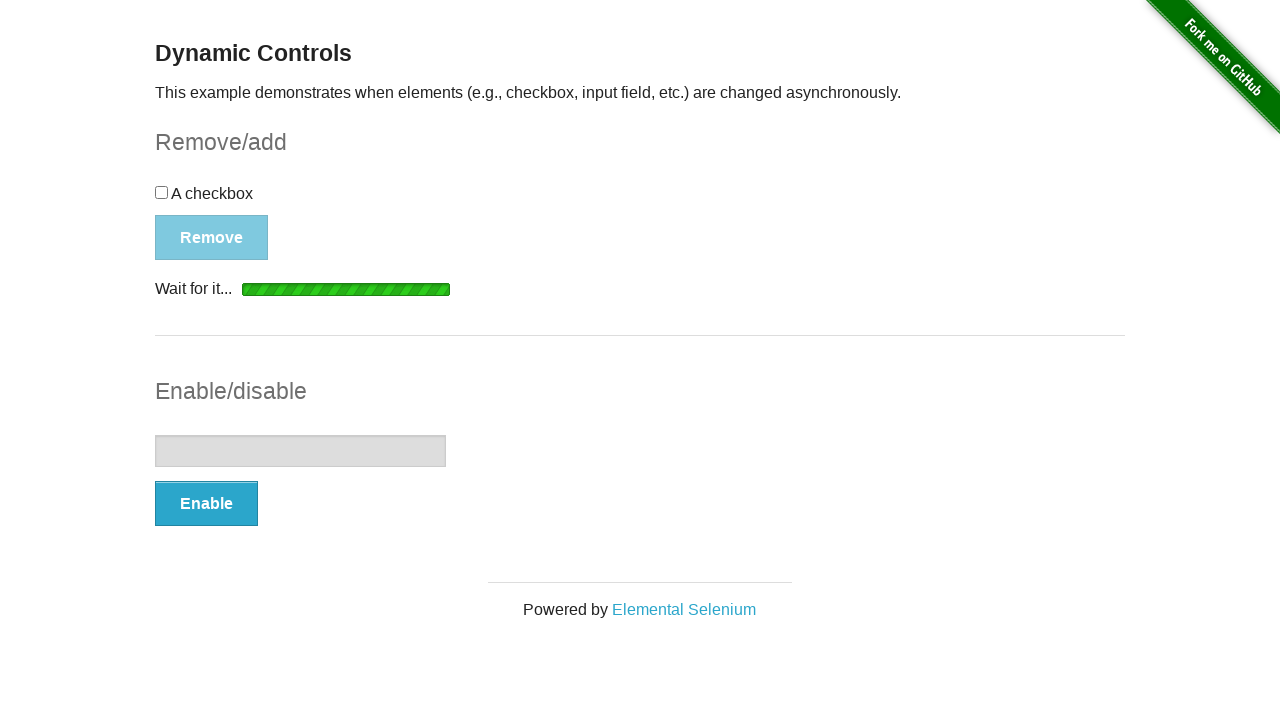

Checkbox successfully removed and hidden
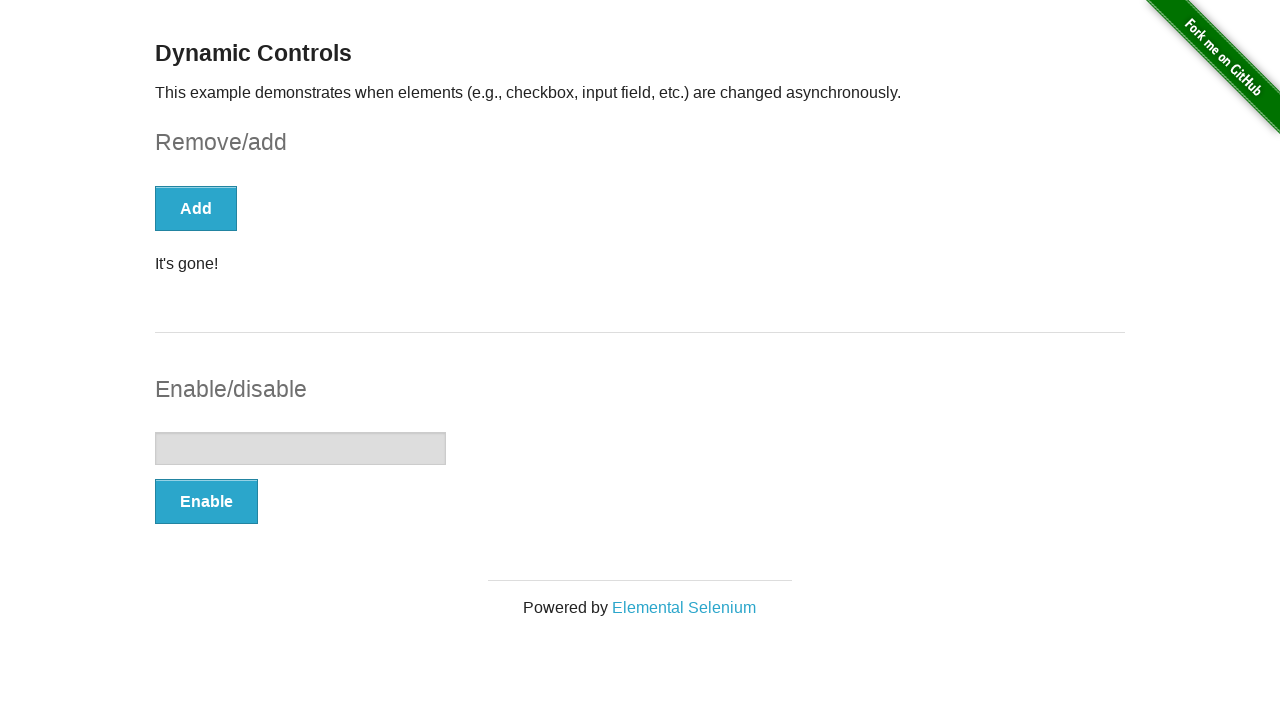

Clicked Add button to restore checkbox at (196, 208) on button:has-text('Add')
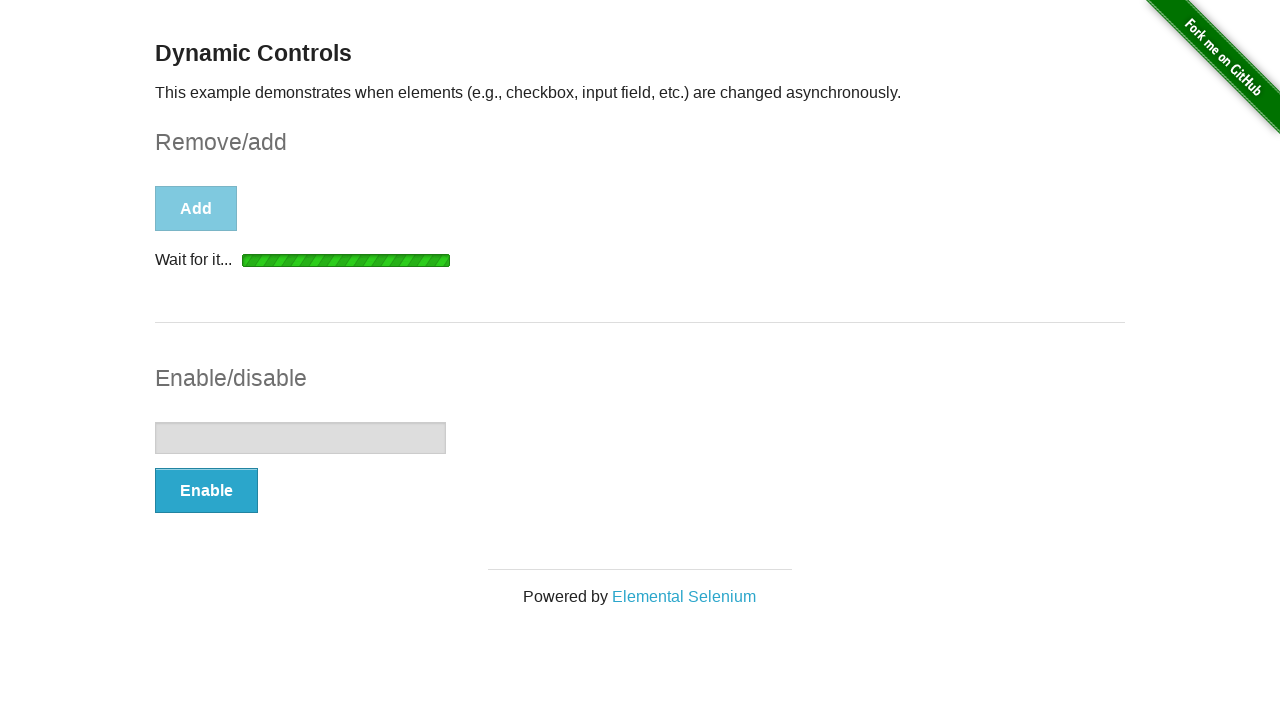

Checkbox successfully added and visible
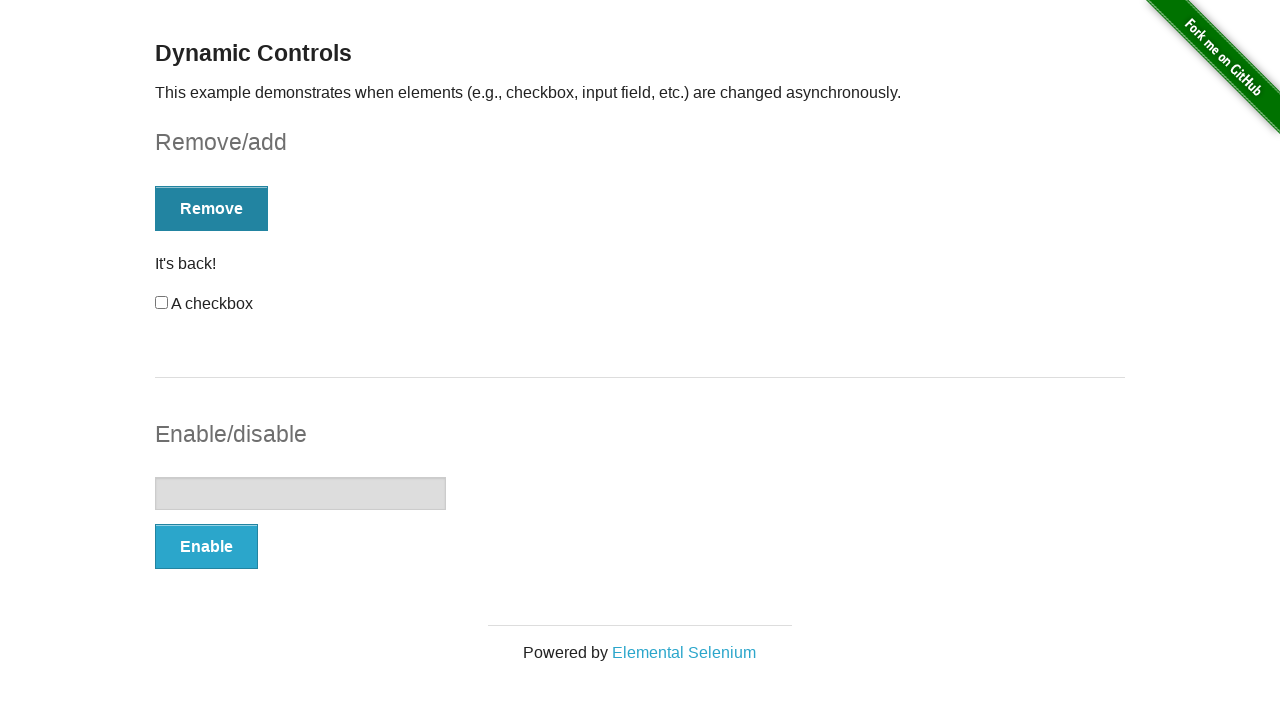

Clicked Enable button to enable text input at (206, 546) on button:has-text('Enable')
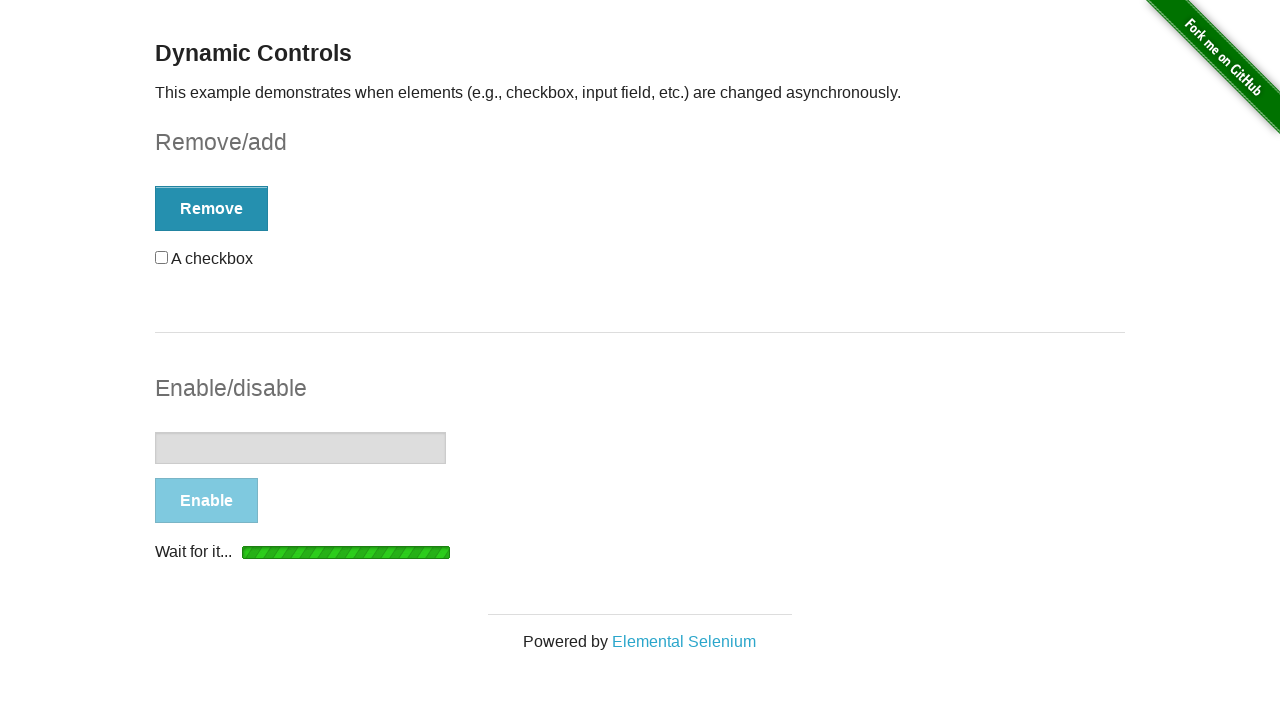

Text input field successfully enabled
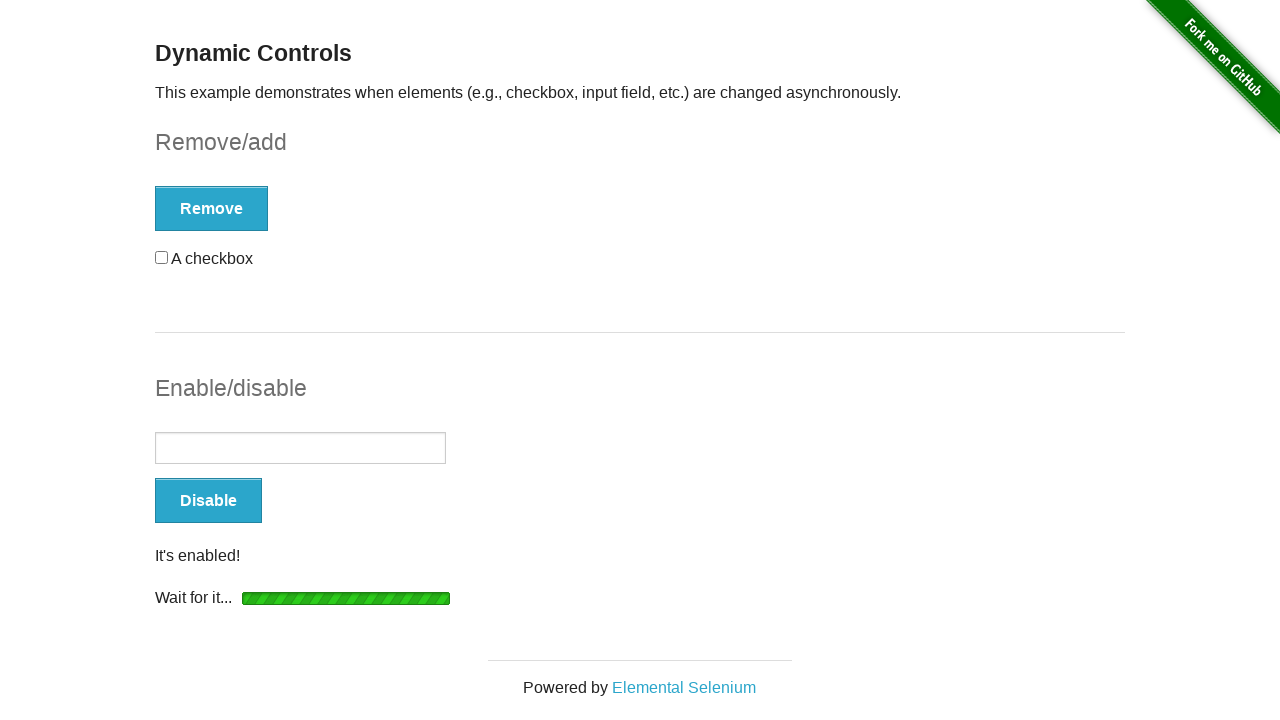

Clicked Disable button to disable text input at (208, 501) on button:has-text('Disable')
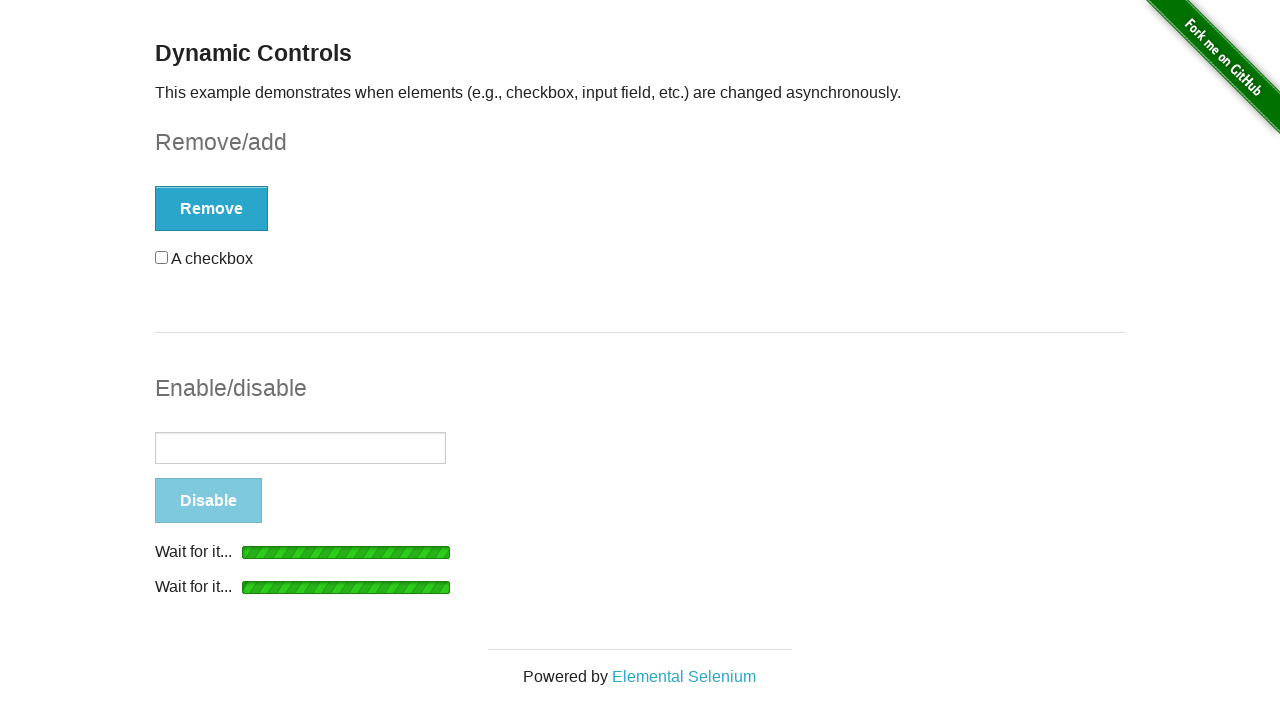

Text input field successfully disabled
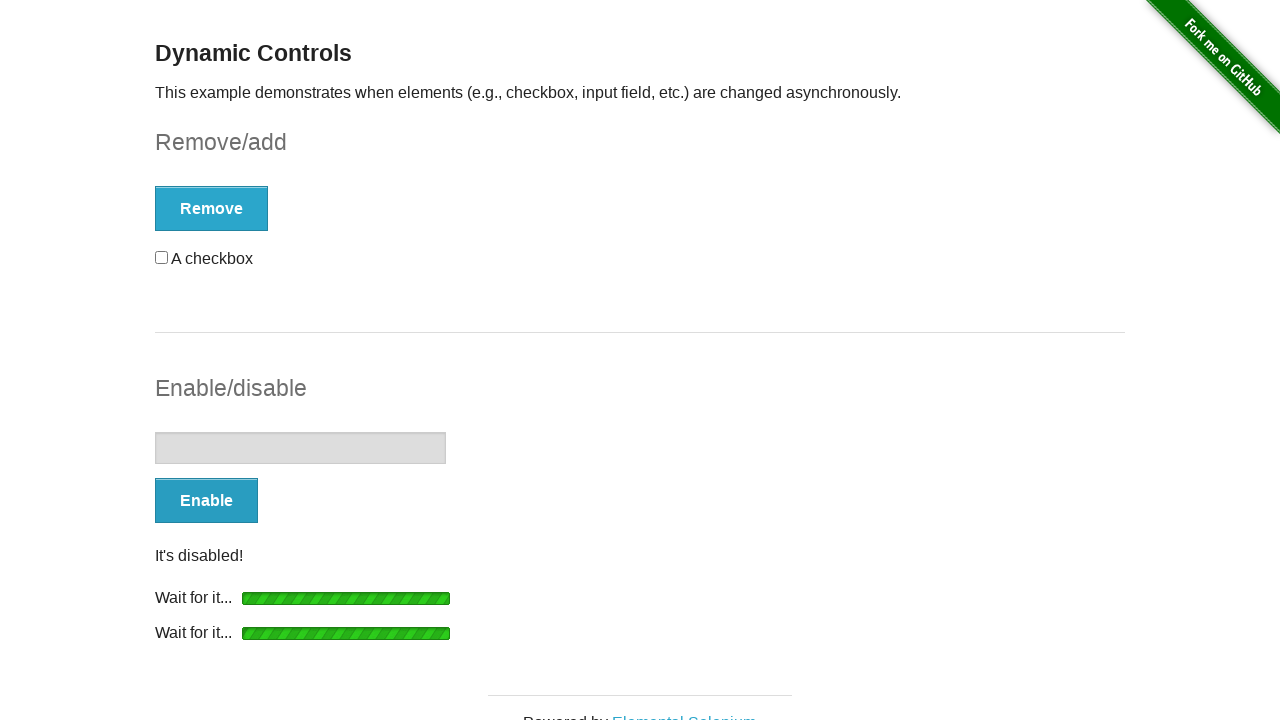

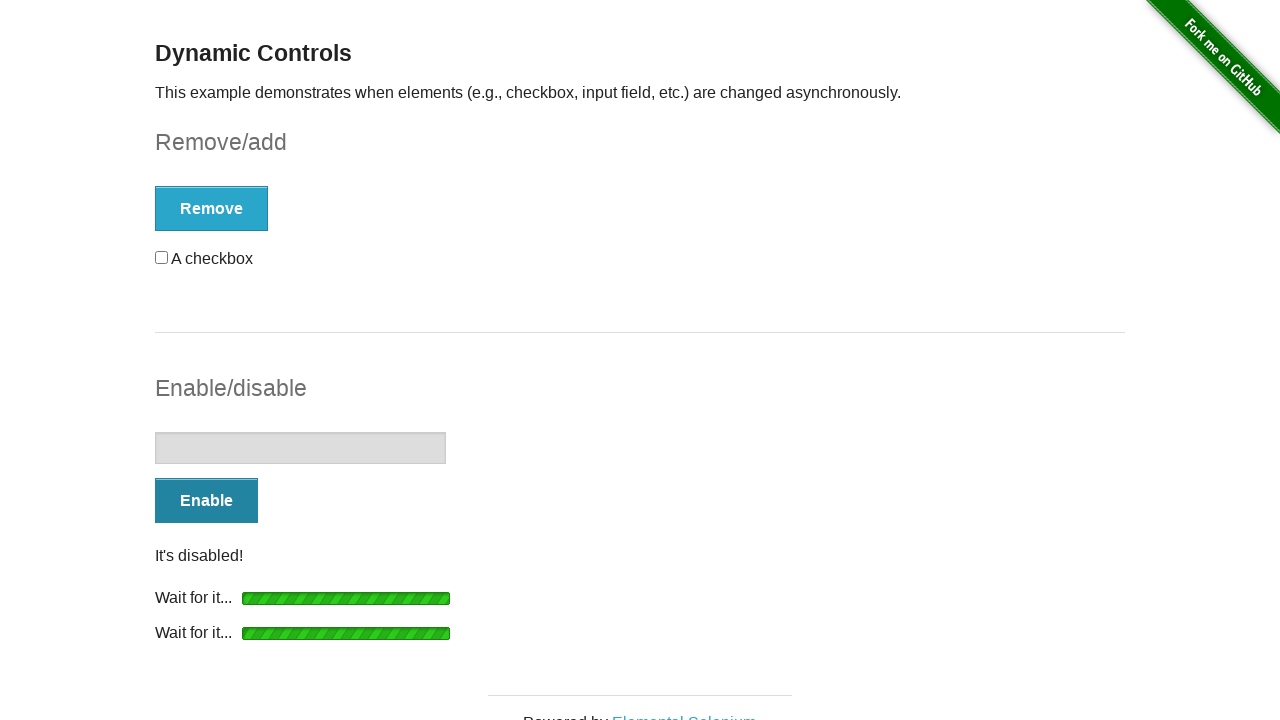